Navigates to Grammarly homepage and verifies that "Grammarly" appears in the page title

Starting URL: https://grammarly.com

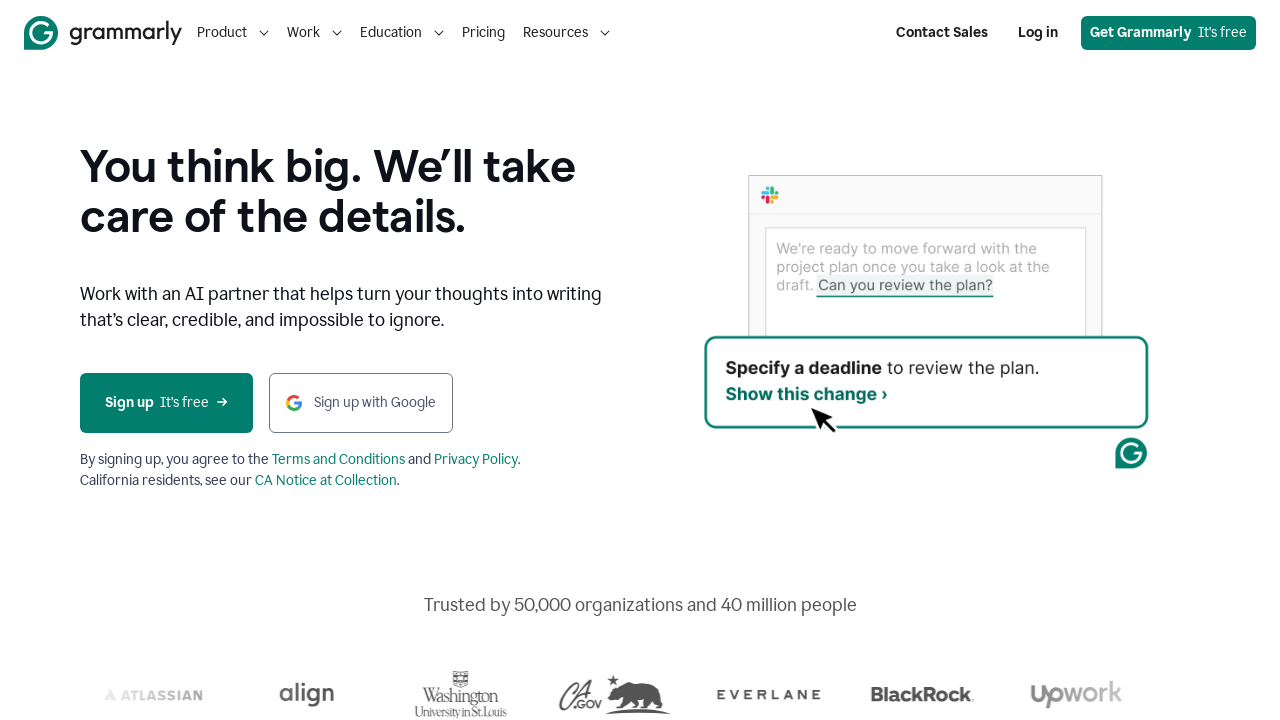

Navigated to Grammarly homepage
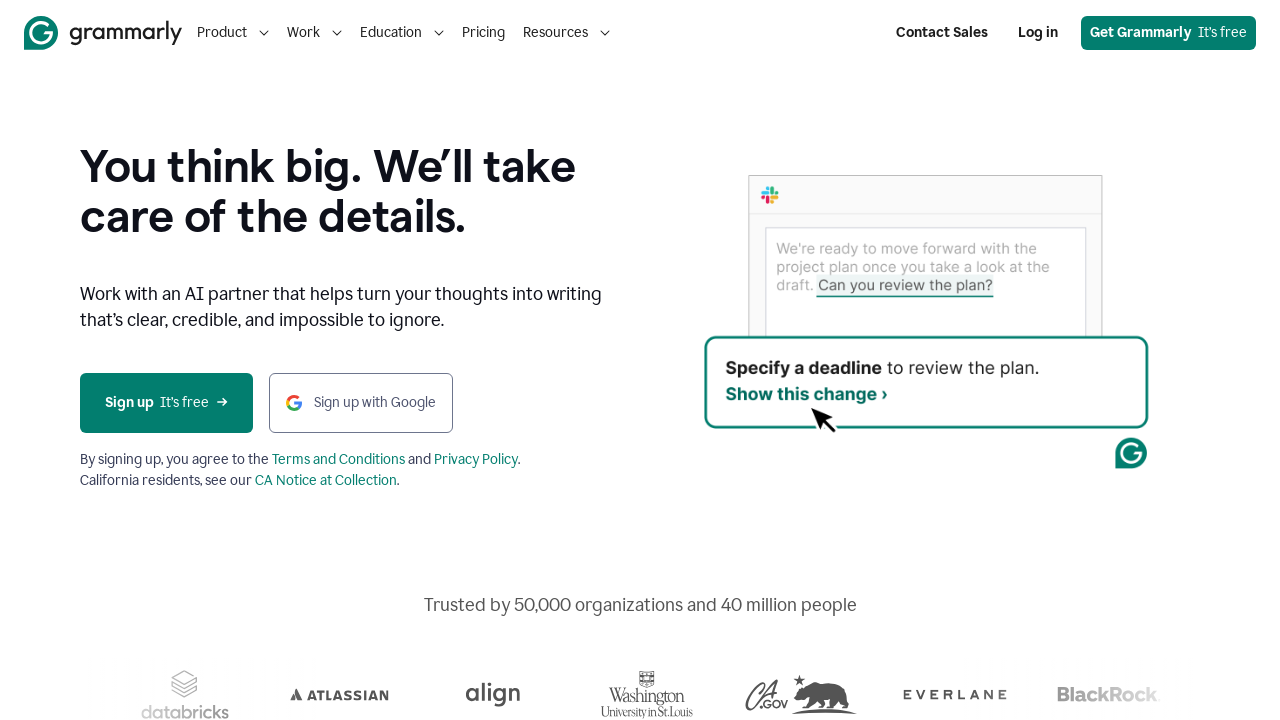

Waited for page to load (domcontentloaded)
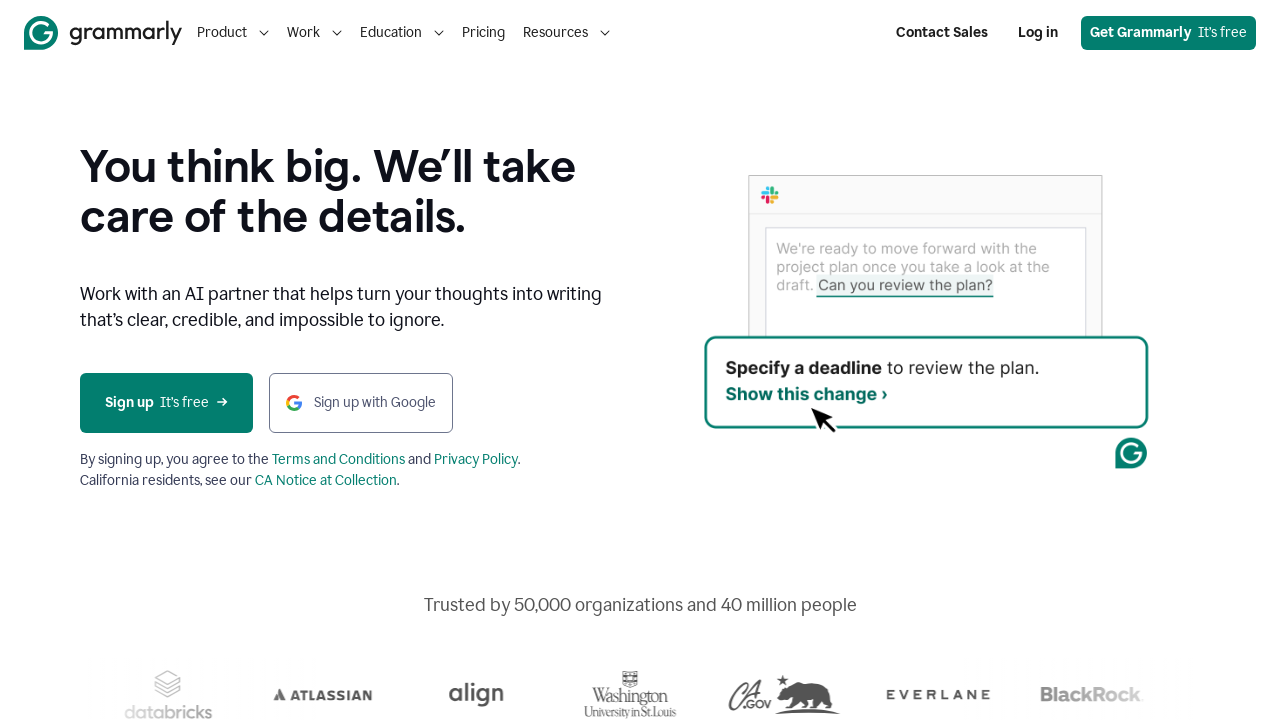

Verified 'Grammarly' appears in page title
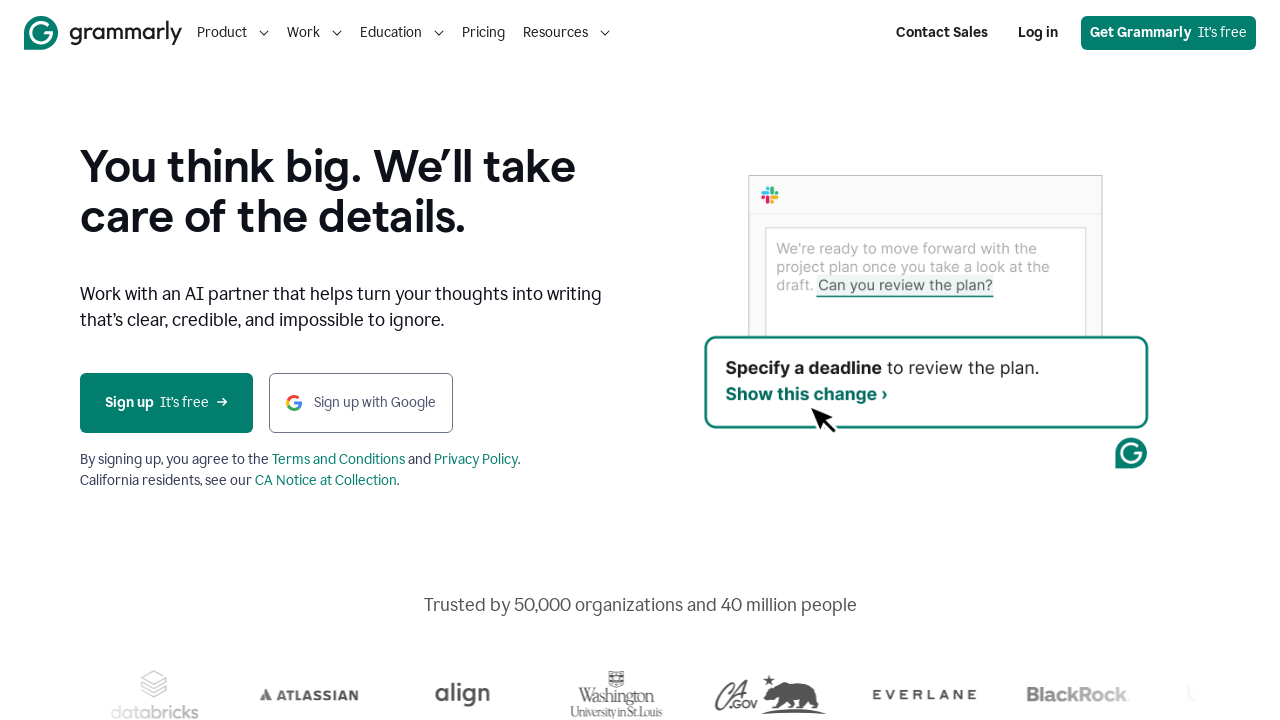

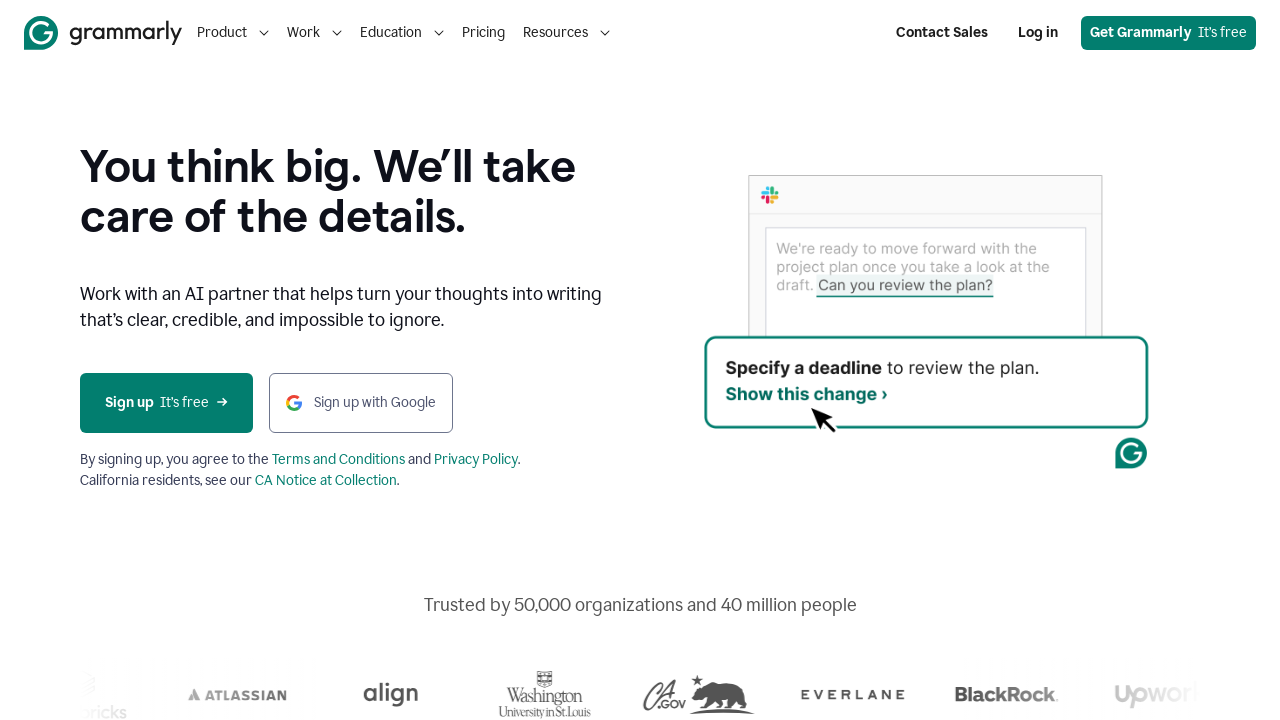